Tests that the Clear completed button displays correct text

Starting URL: https://demo.playwright.dev/todomvc

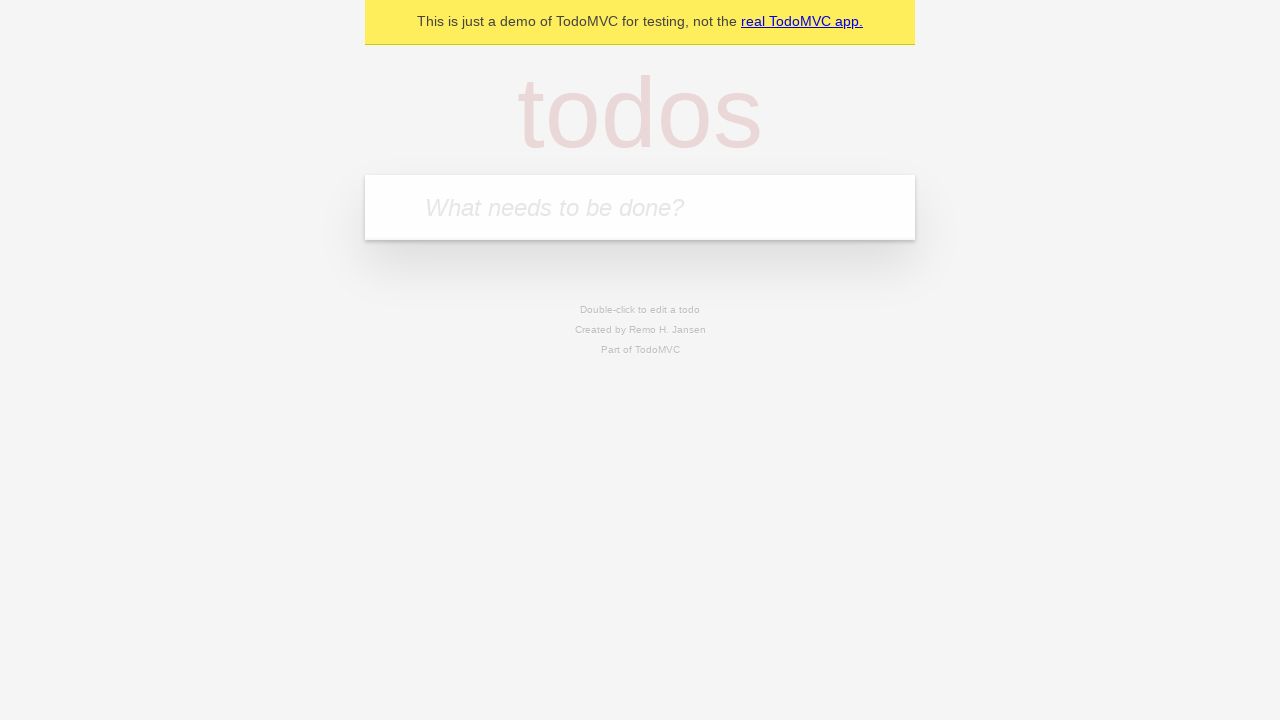

Located the 'What needs to be done?' input field
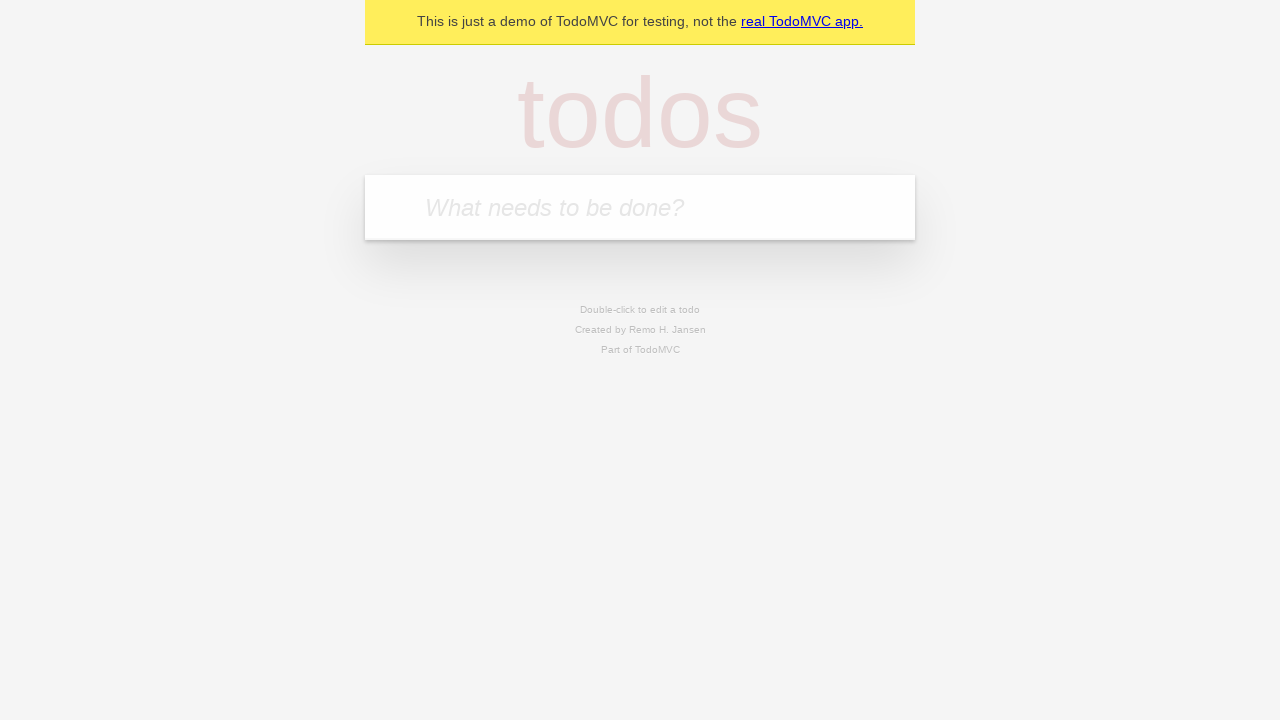

Filled todo input with 'buy some cheese' on internal:attr=[placeholder="What needs to be done?"i]
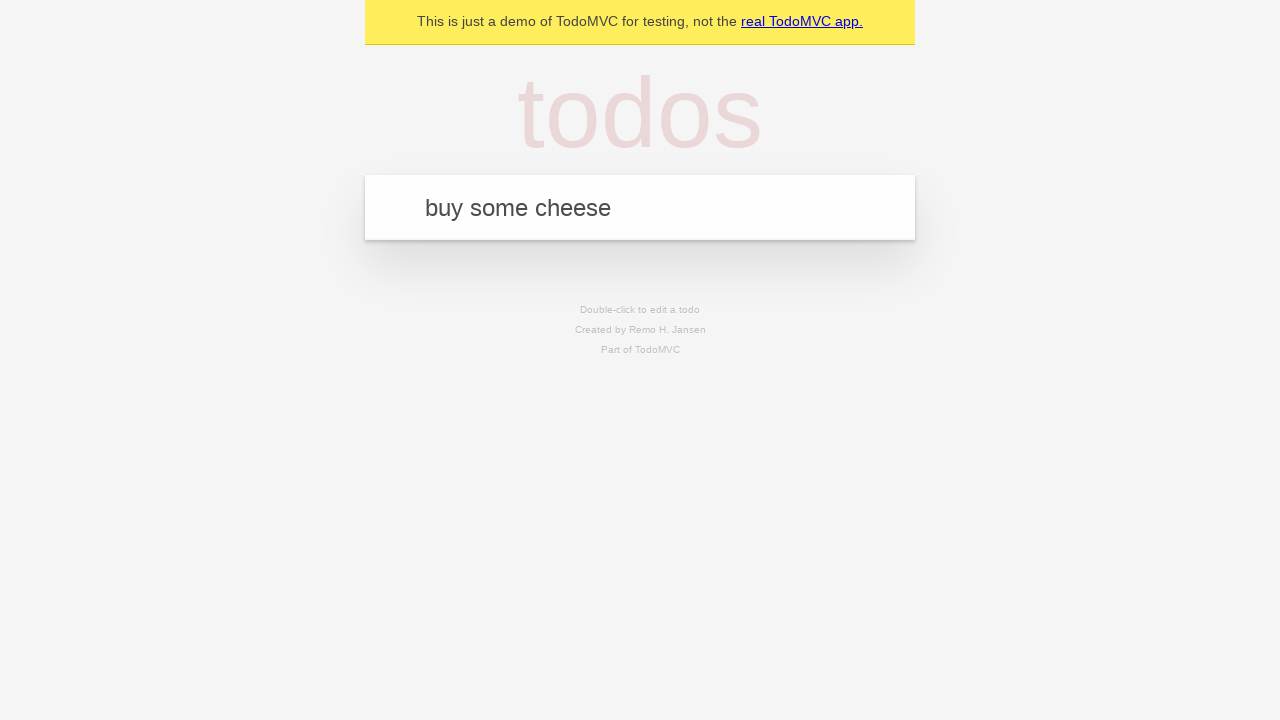

Pressed Enter to create todo 'buy some cheese' on internal:attr=[placeholder="What needs to be done?"i]
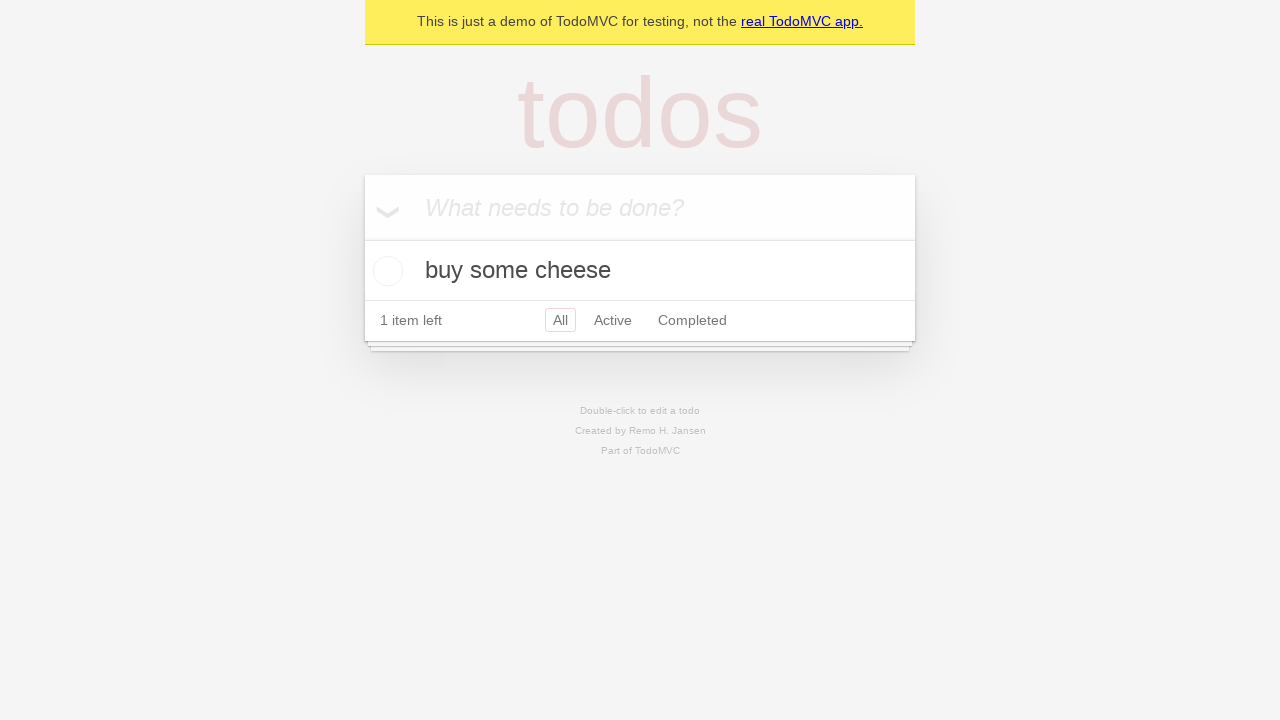

Filled todo input with 'feed the cat' on internal:attr=[placeholder="What needs to be done?"i]
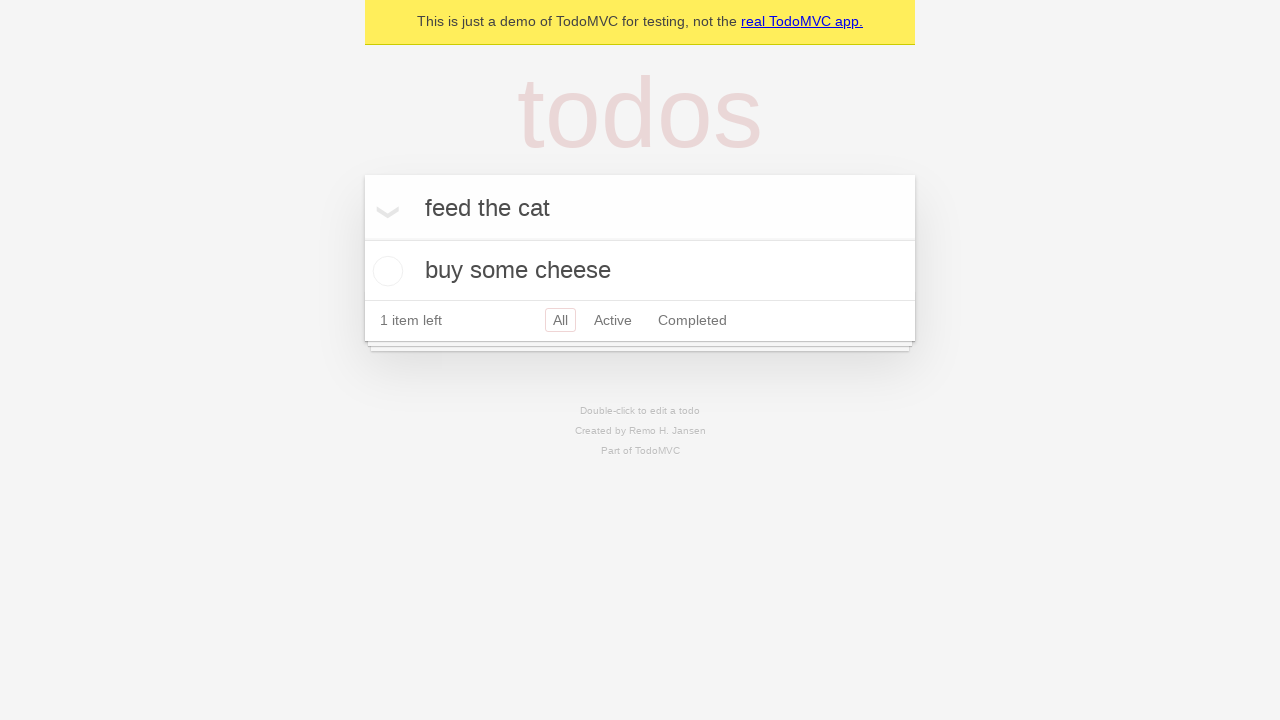

Pressed Enter to create todo 'feed the cat' on internal:attr=[placeholder="What needs to be done?"i]
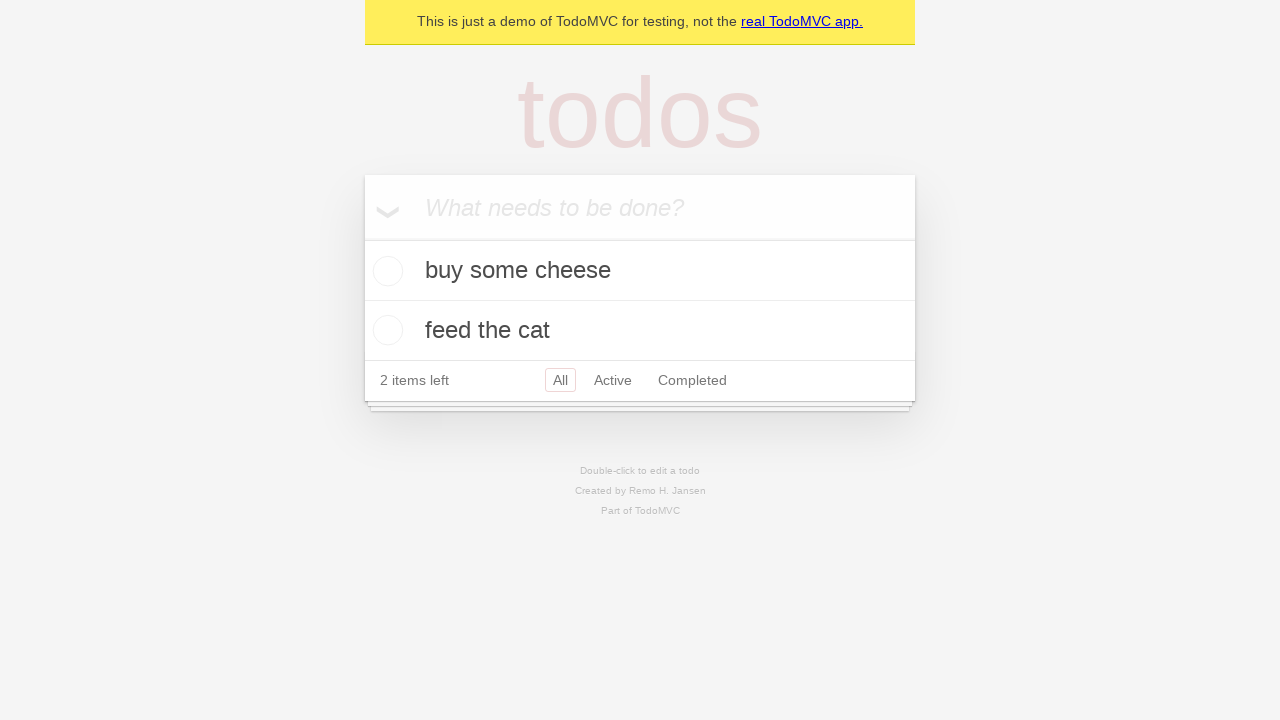

Filled todo input with 'book a doctors appointment' on internal:attr=[placeholder="What needs to be done?"i]
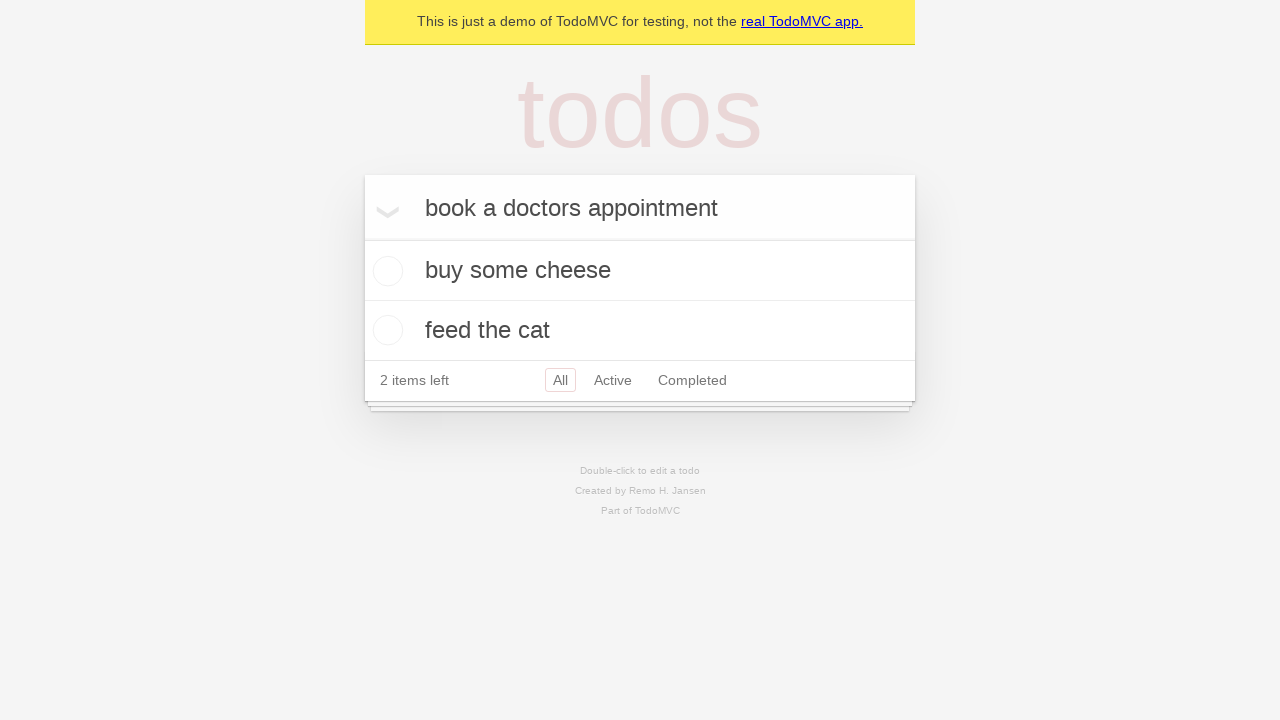

Pressed Enter to create todo 'book a doctors appointment' on internal:attr=[placeholder="What needs to be done?"i]
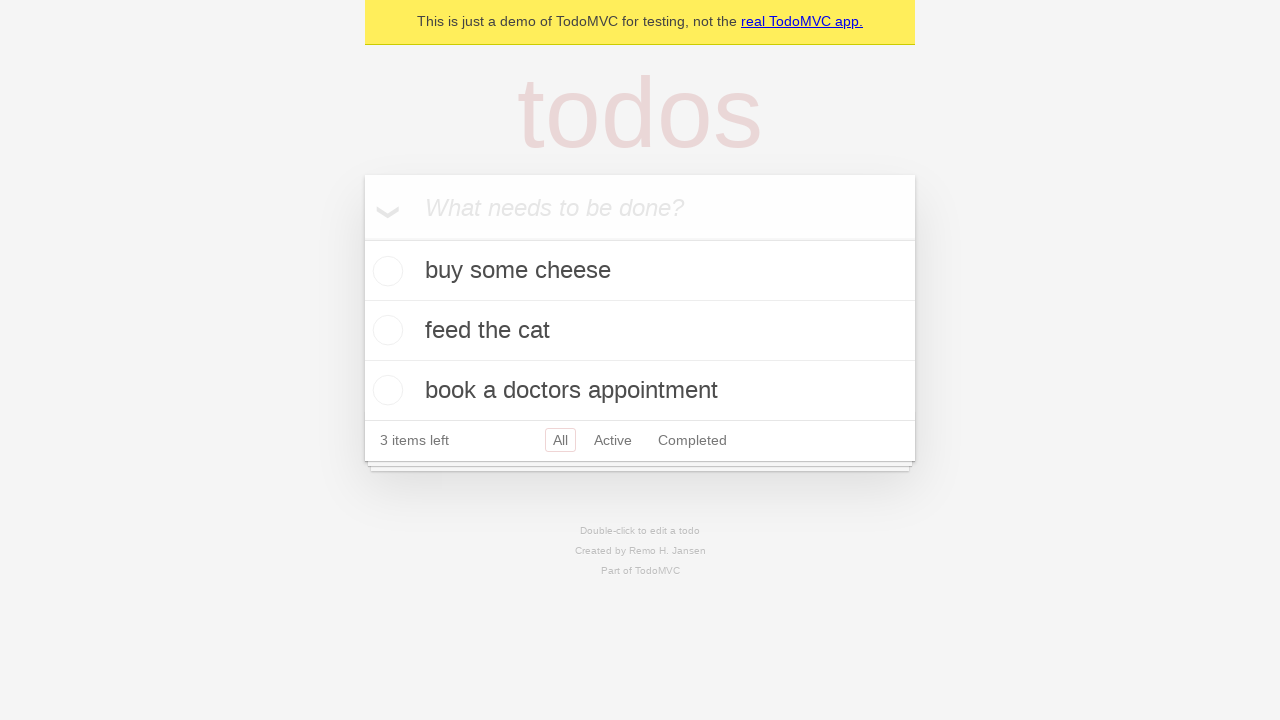

Checked the first todo as completed at (385, 271) on .todo-list li .toggle >> nth=0
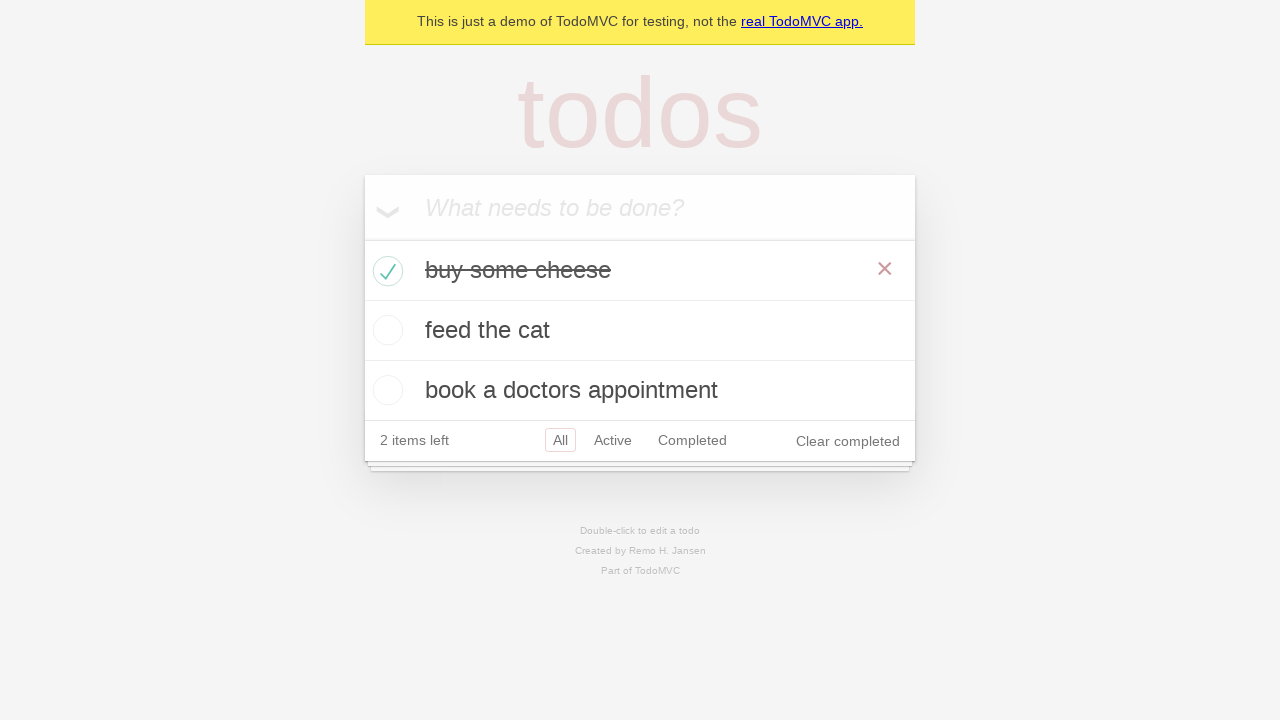

Verified 'Clear completed' button is visible and displays correct text
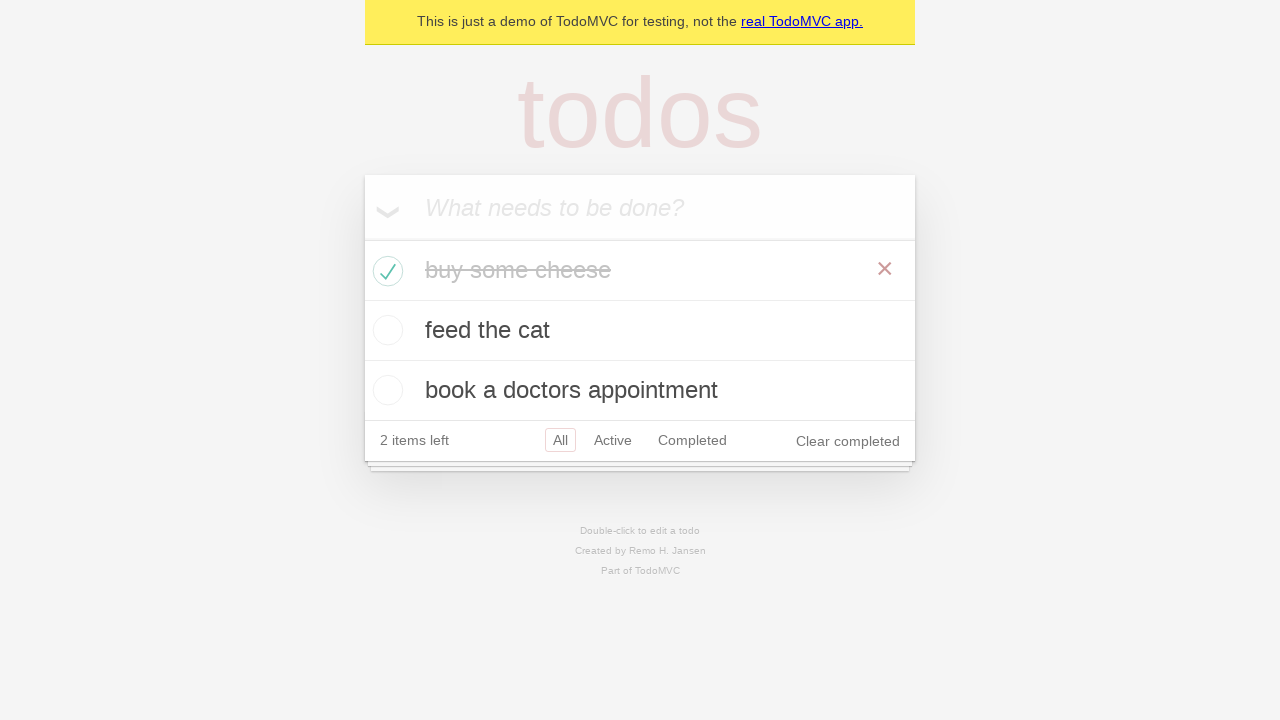

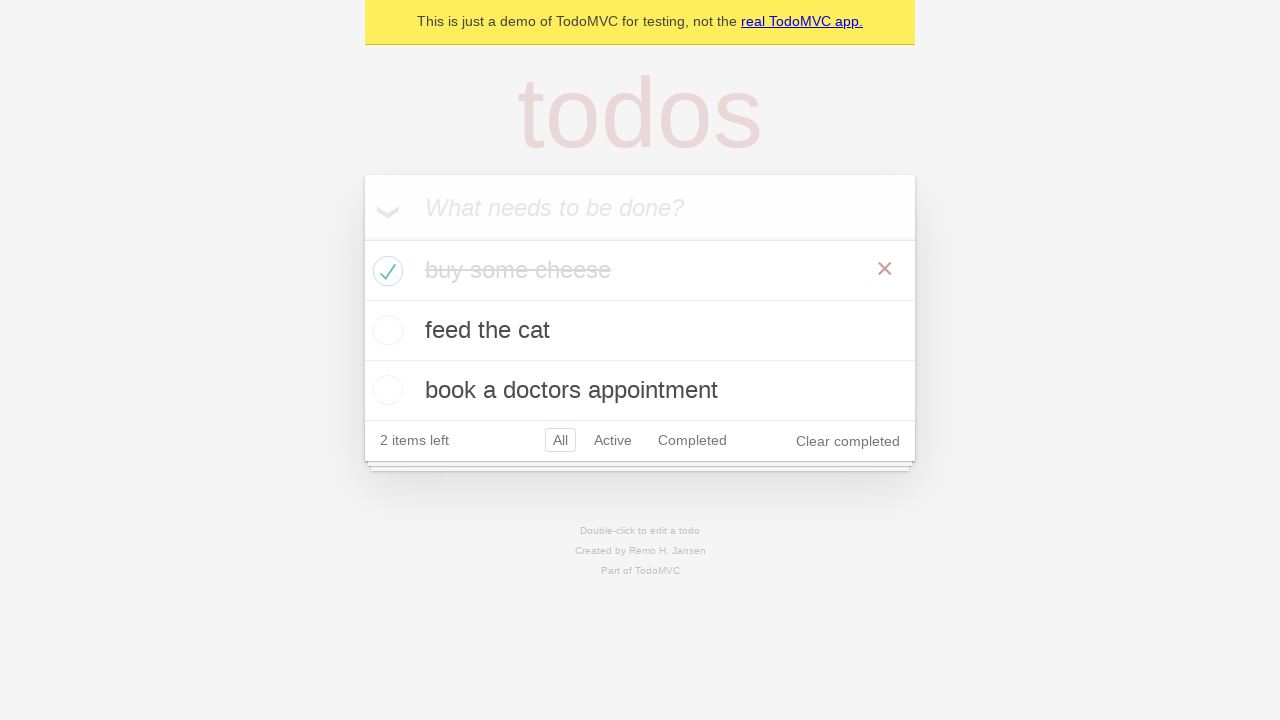